Tests keyboard key press functionality by sending SPACE and TAB keys to elements and verifying the displayed result text matches the expected key press

Starting URL: http://the-internet.herokuapp.com/key_presses

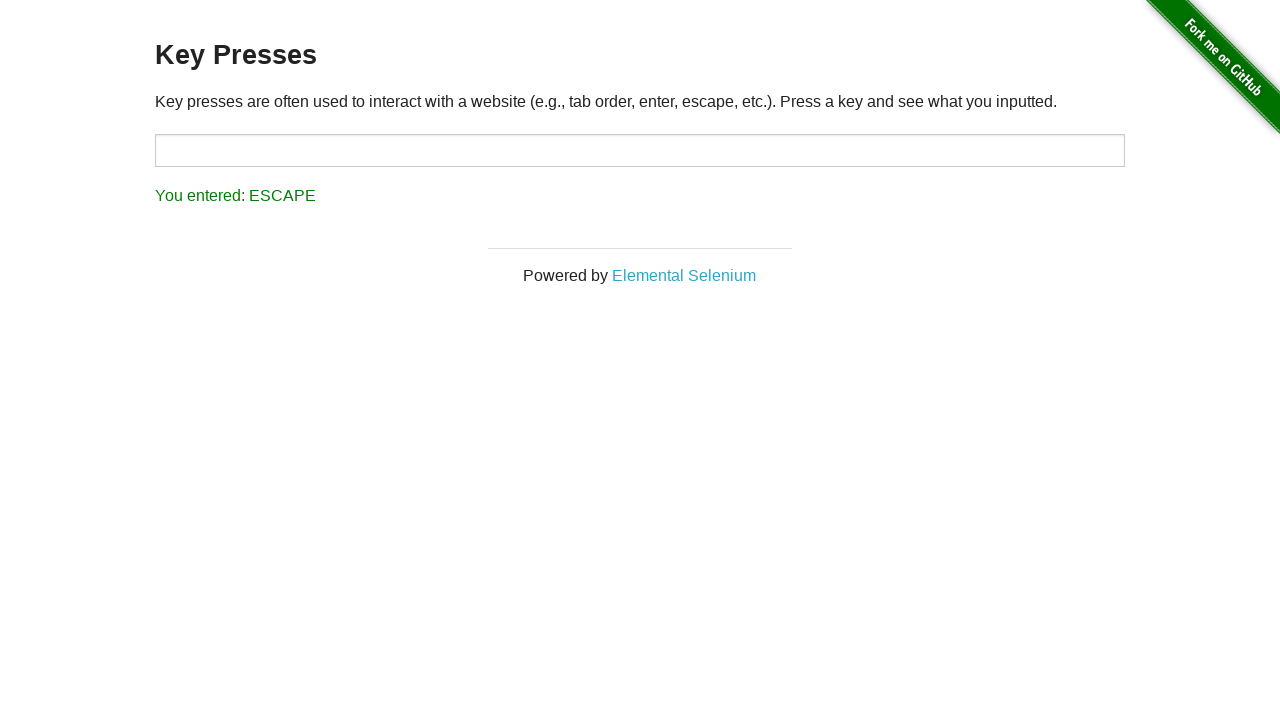

Pressed SPACE key on example element on .example
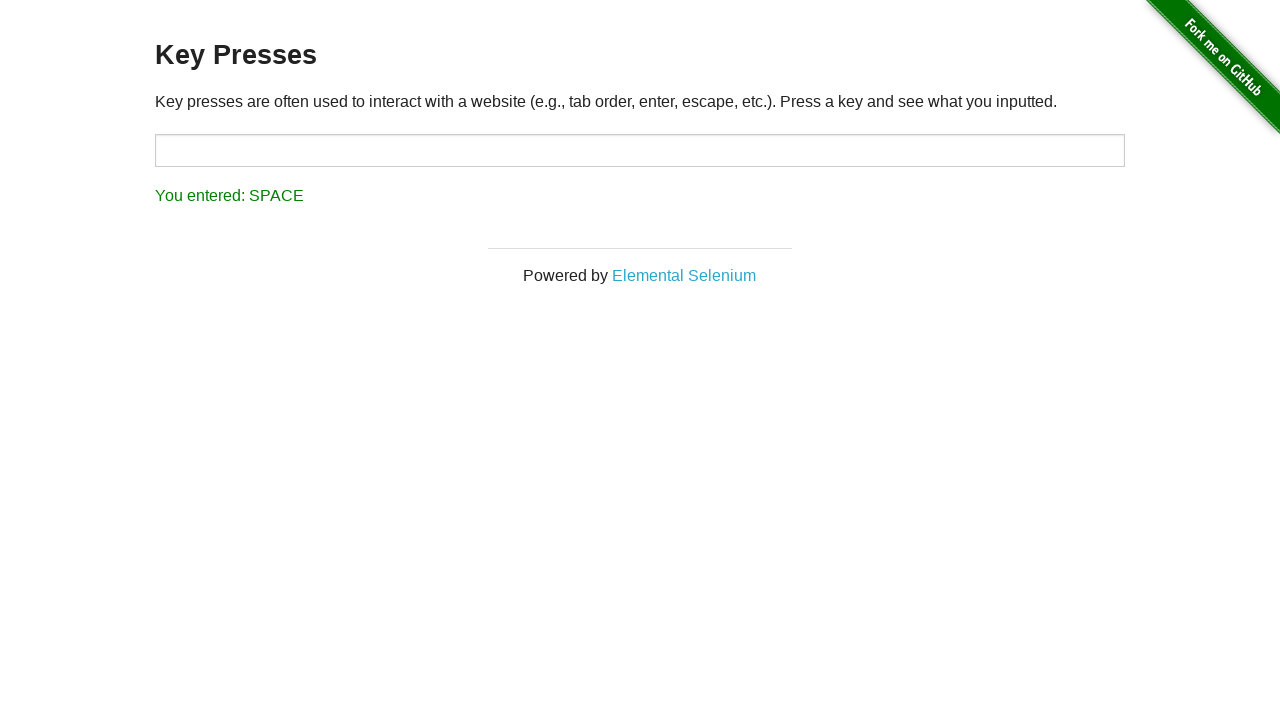

Verified result text displays 'You entered: SPACE'
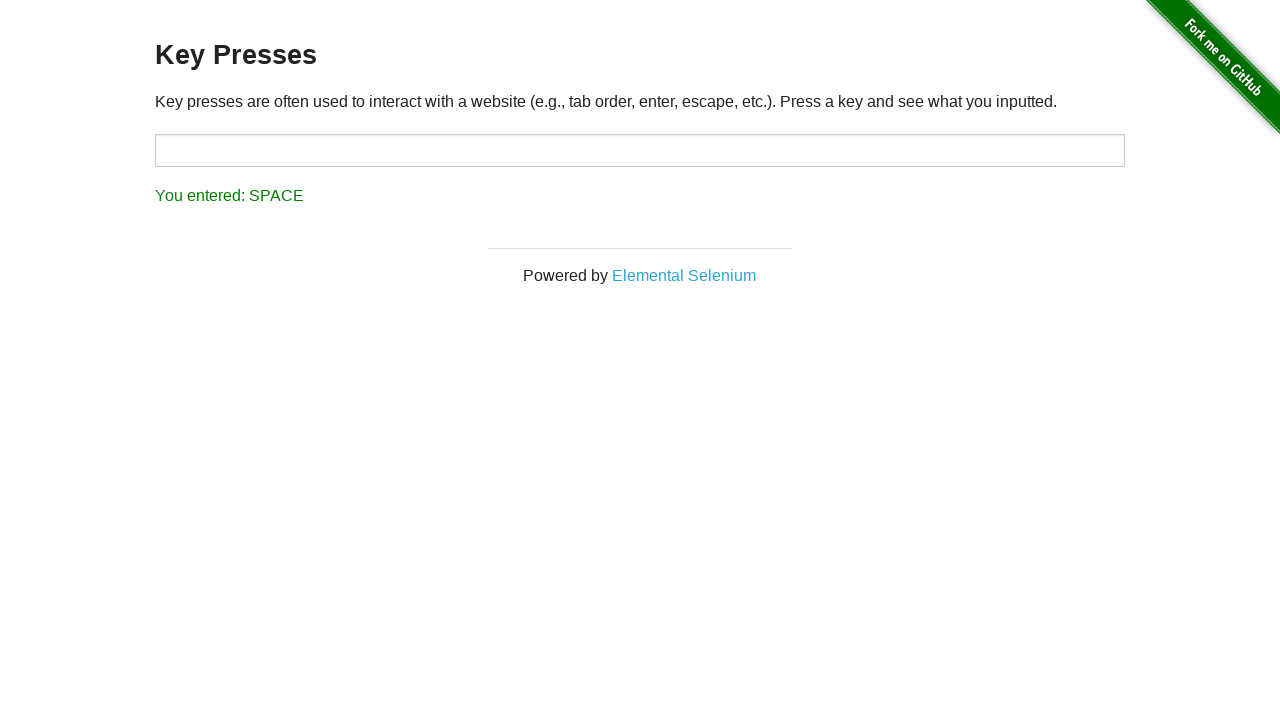

Pressed TAB key using keyboard
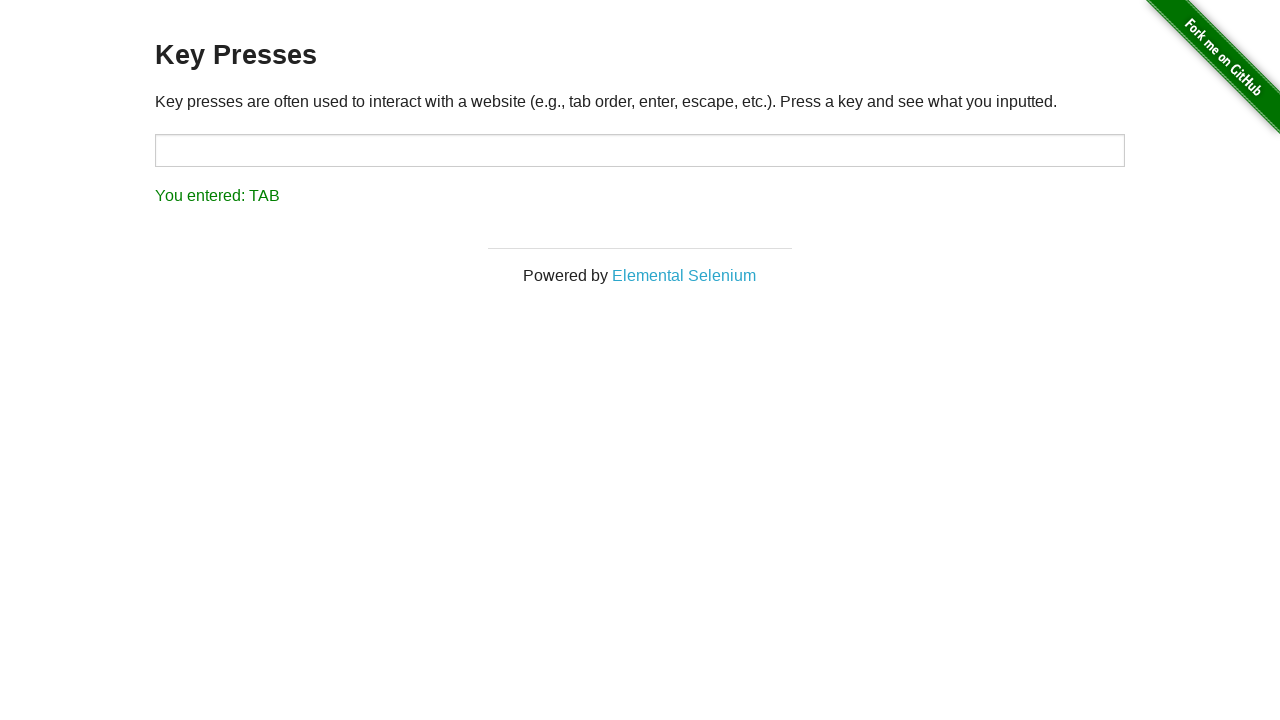

Verified result text displays 'You entered: TAB'
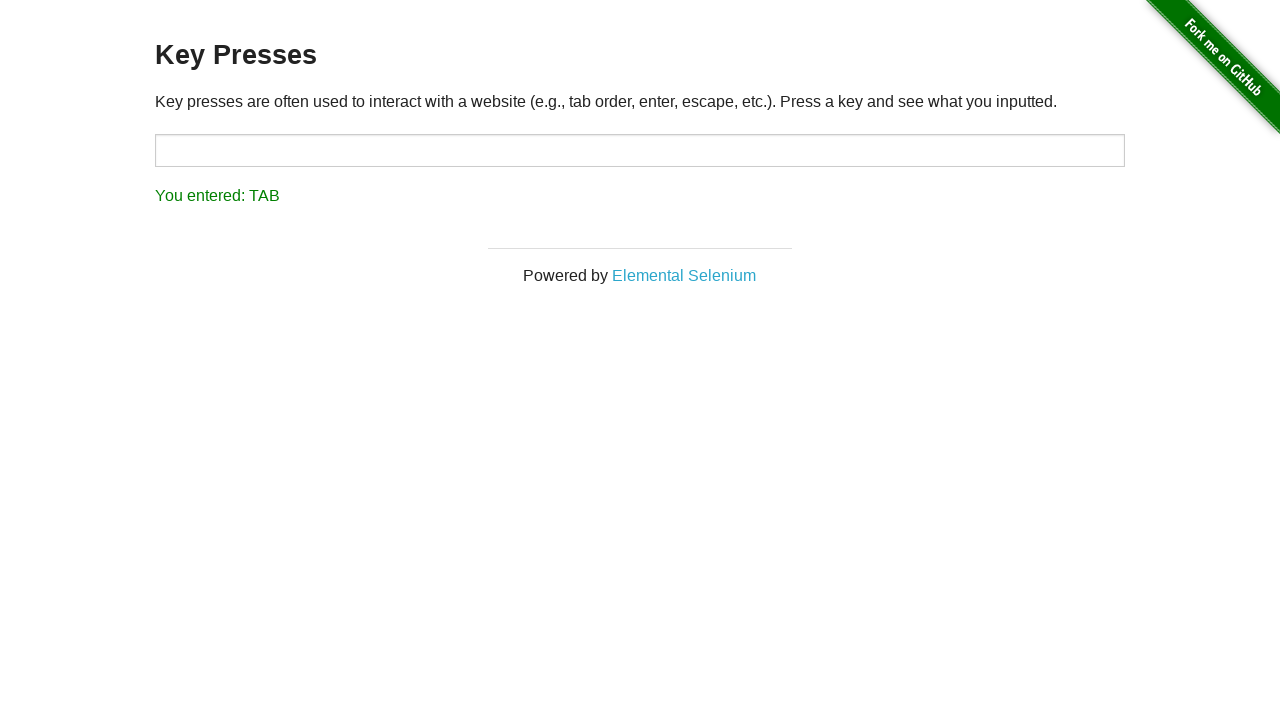

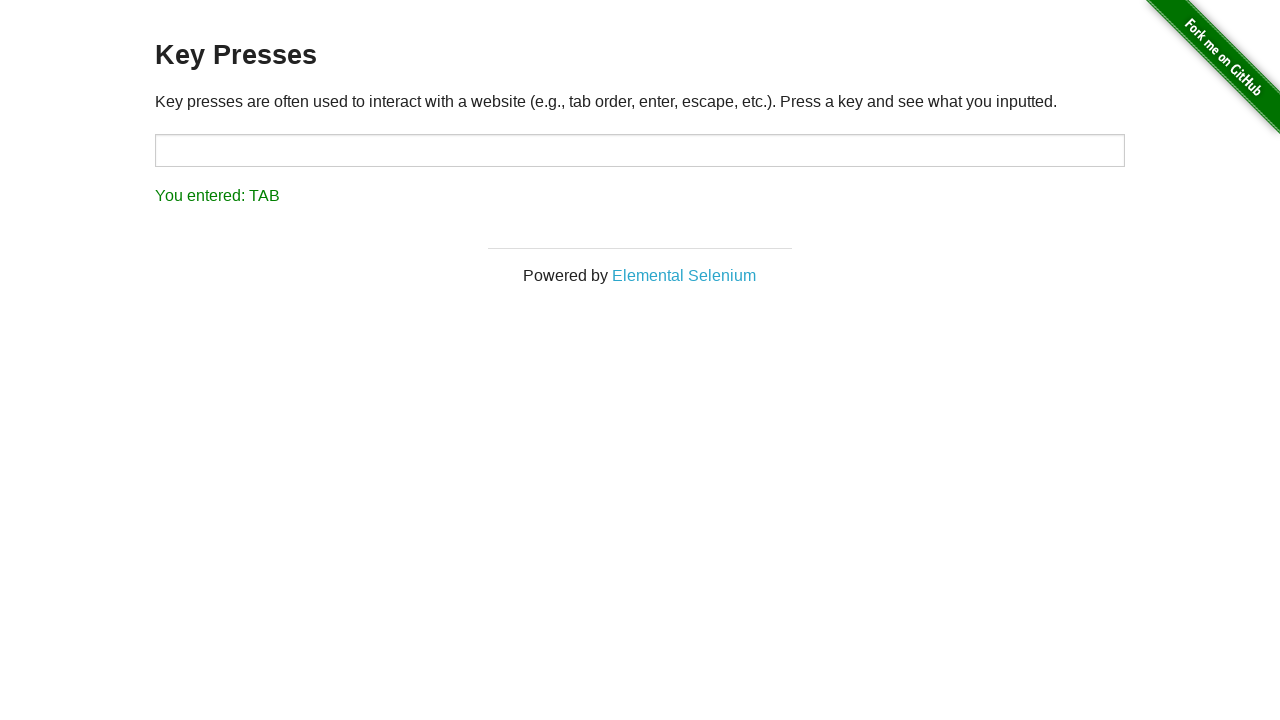